Tests e-commerce checkout flow by adding a Samsung Galaxy S6 to cart, navigating to the cart, deleting the item, and verifying the cart is empty.

Starting URL: https://www.demoblaze.com

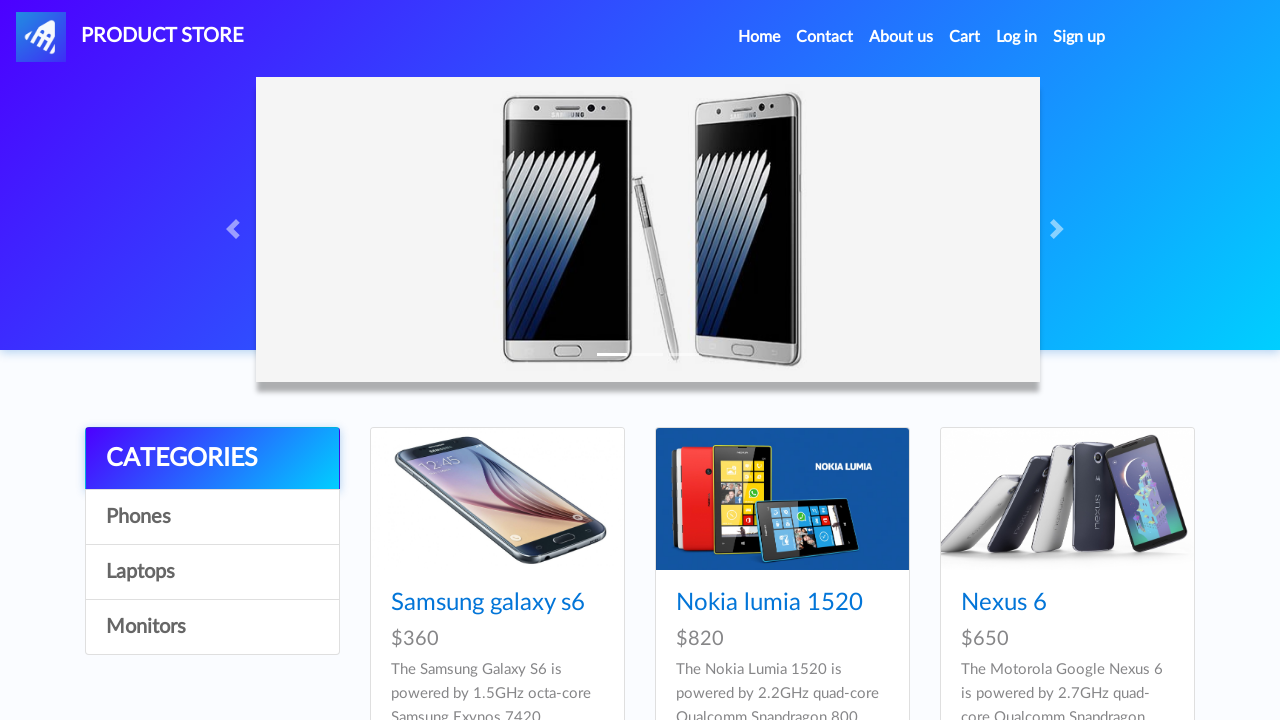

Clicked on Samsung Galaxy S6 product link at (488, 603) on a:has-text("Samsung galaxy s6")
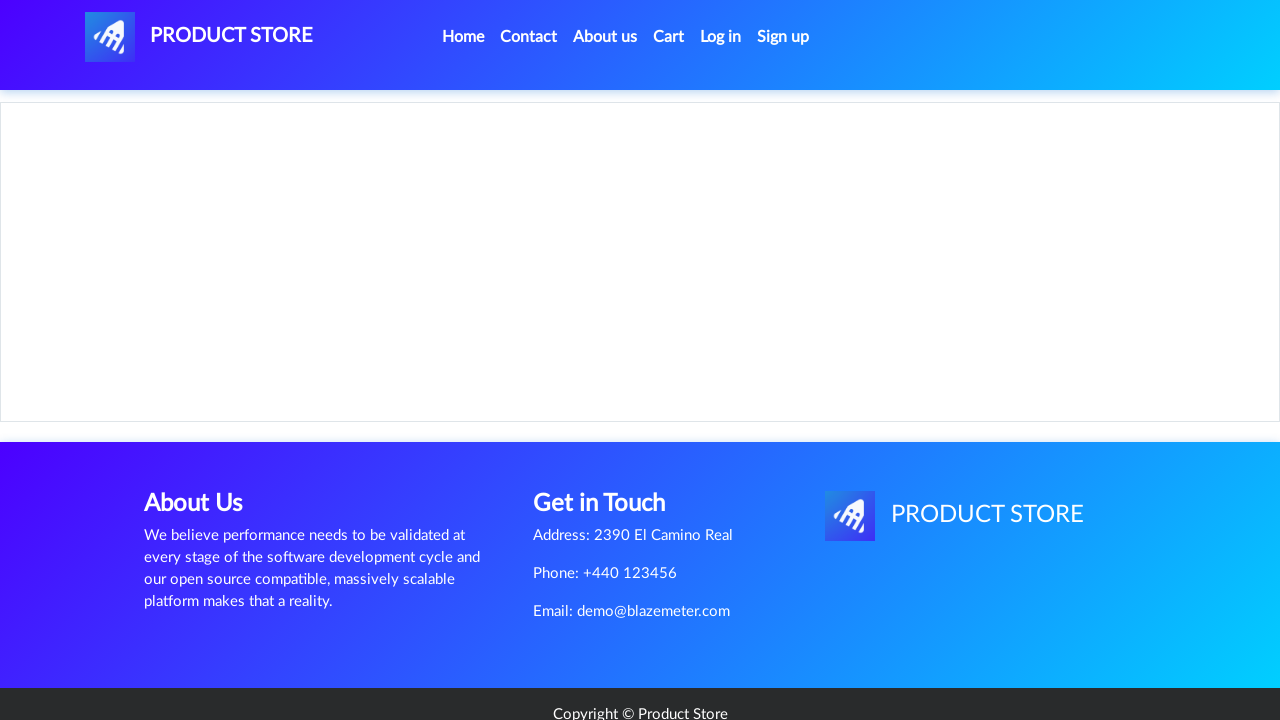

Product page loaded with Add to cart button visible
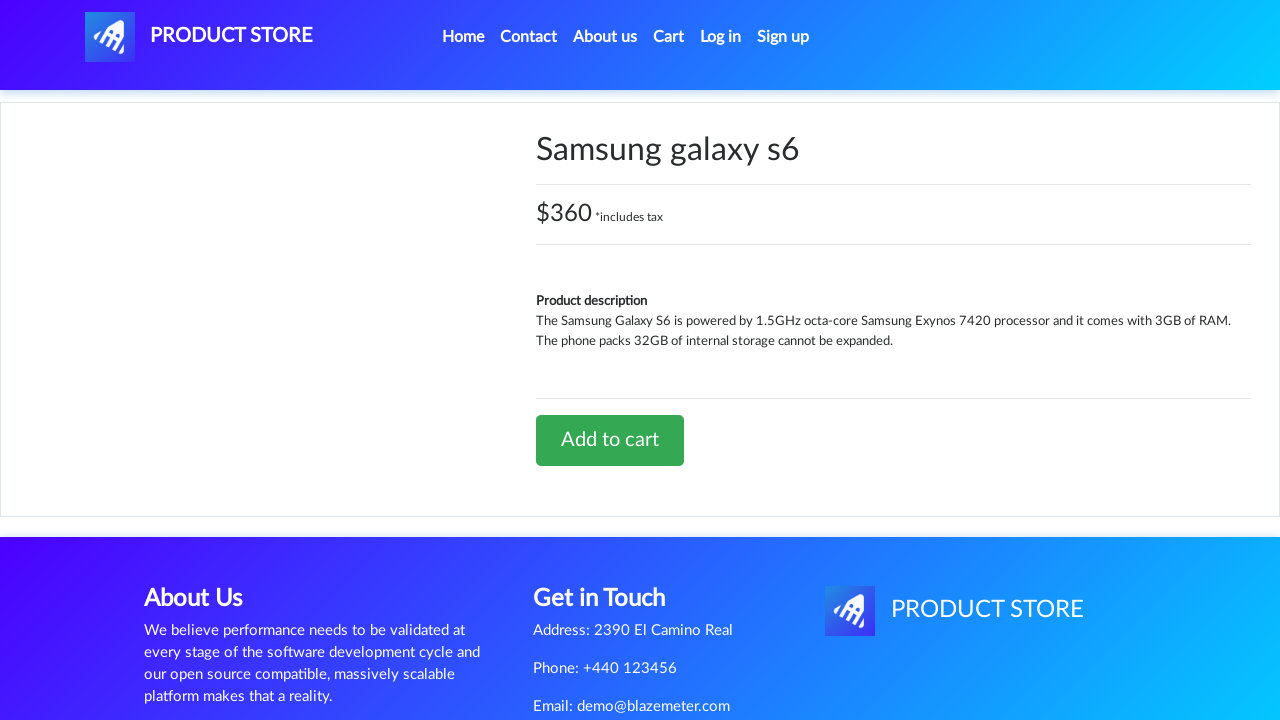

Clicked Add to cart button at (610, 440) on text=Add to cart
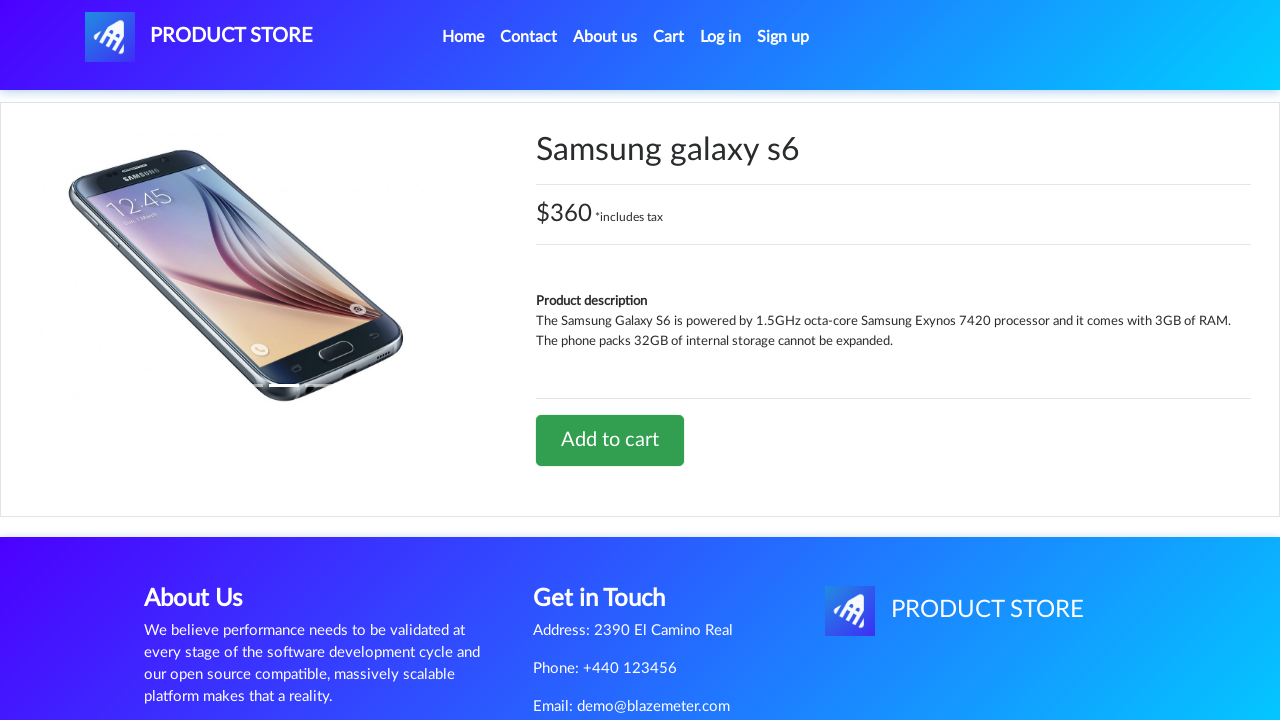

Waited for cart to update after adding item
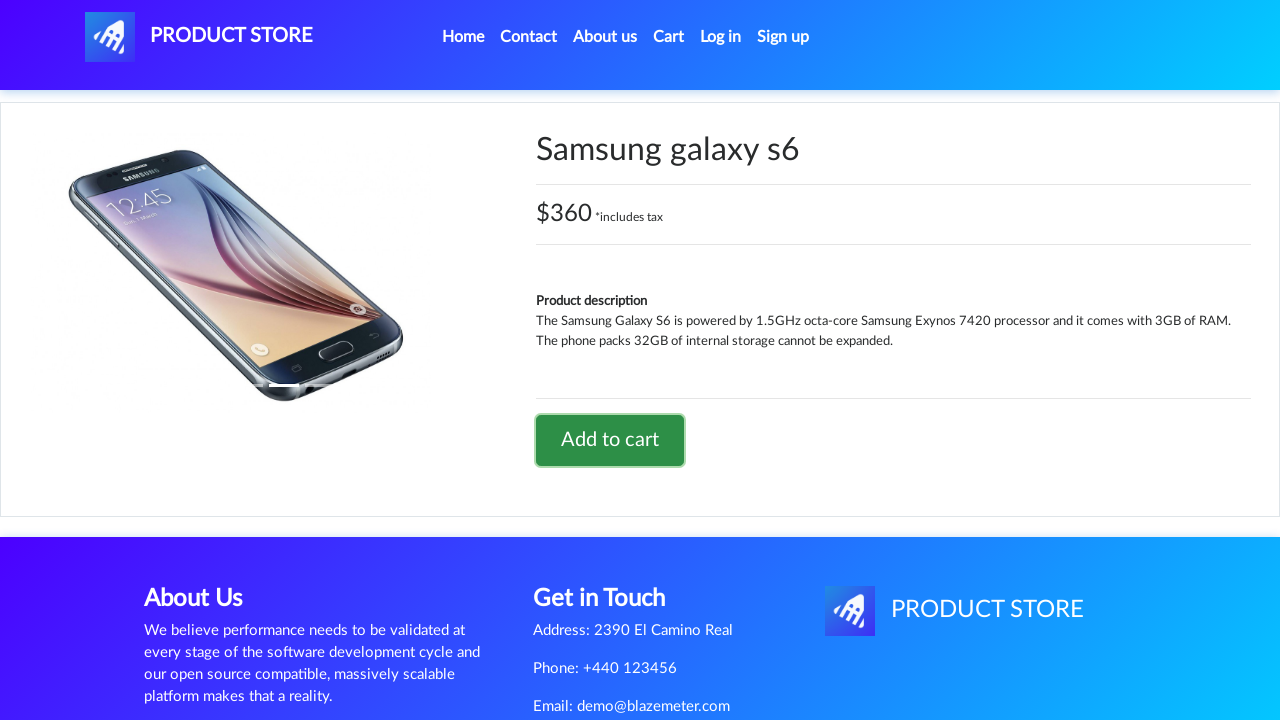

Clicked cart button to navigate to cart page at (669, 37) on #cartur
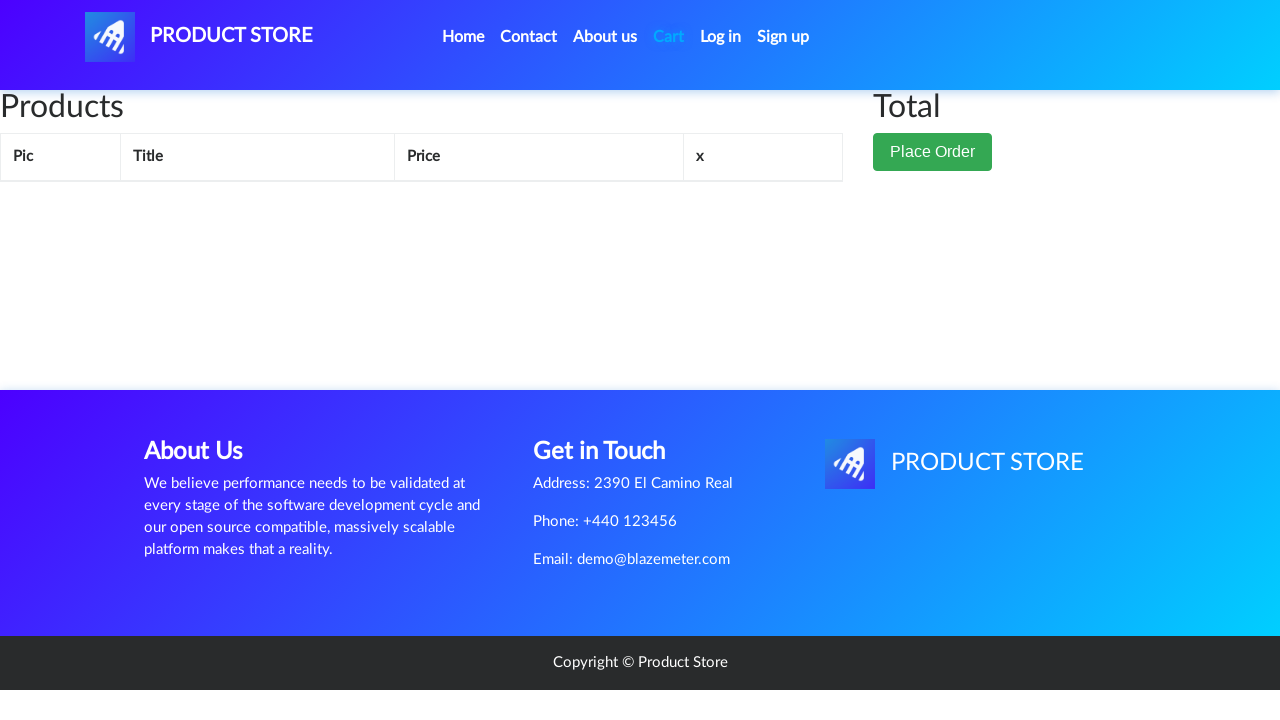

Cart page loaded with Samsung Galaxy S6 item visible
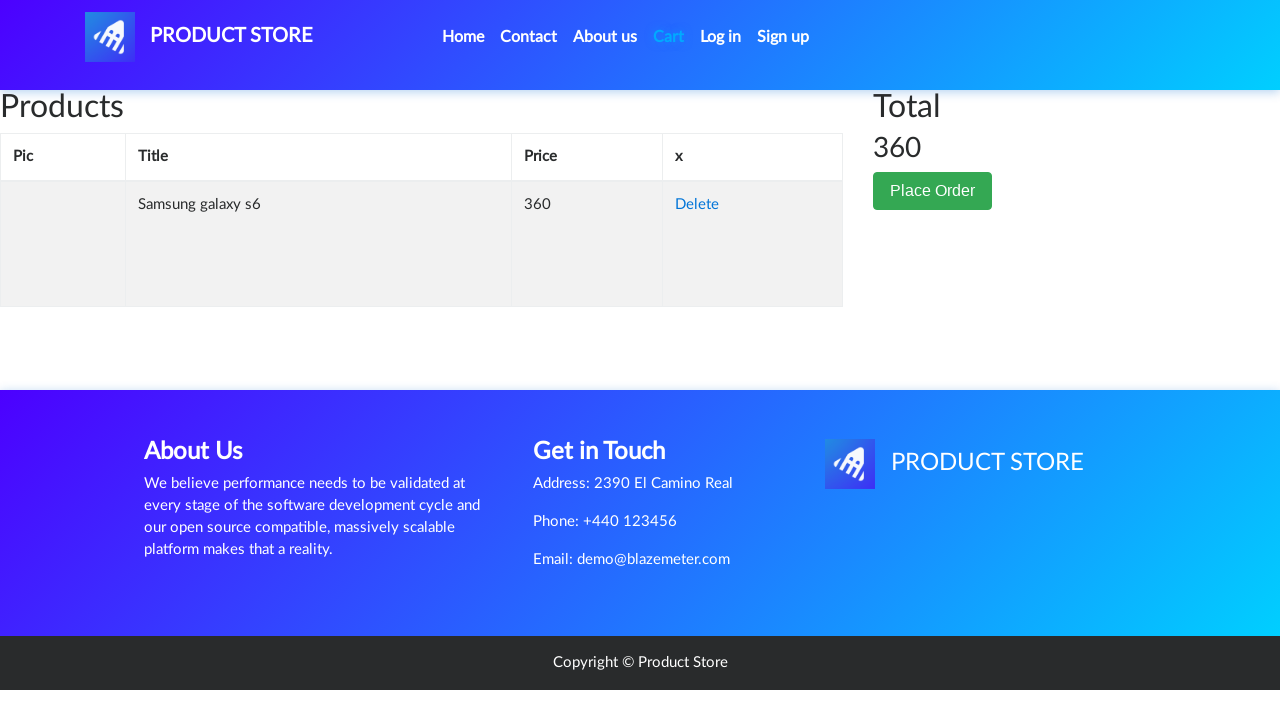

Clicked Delete button to remove item from cart at (697, 205) on text=Delete
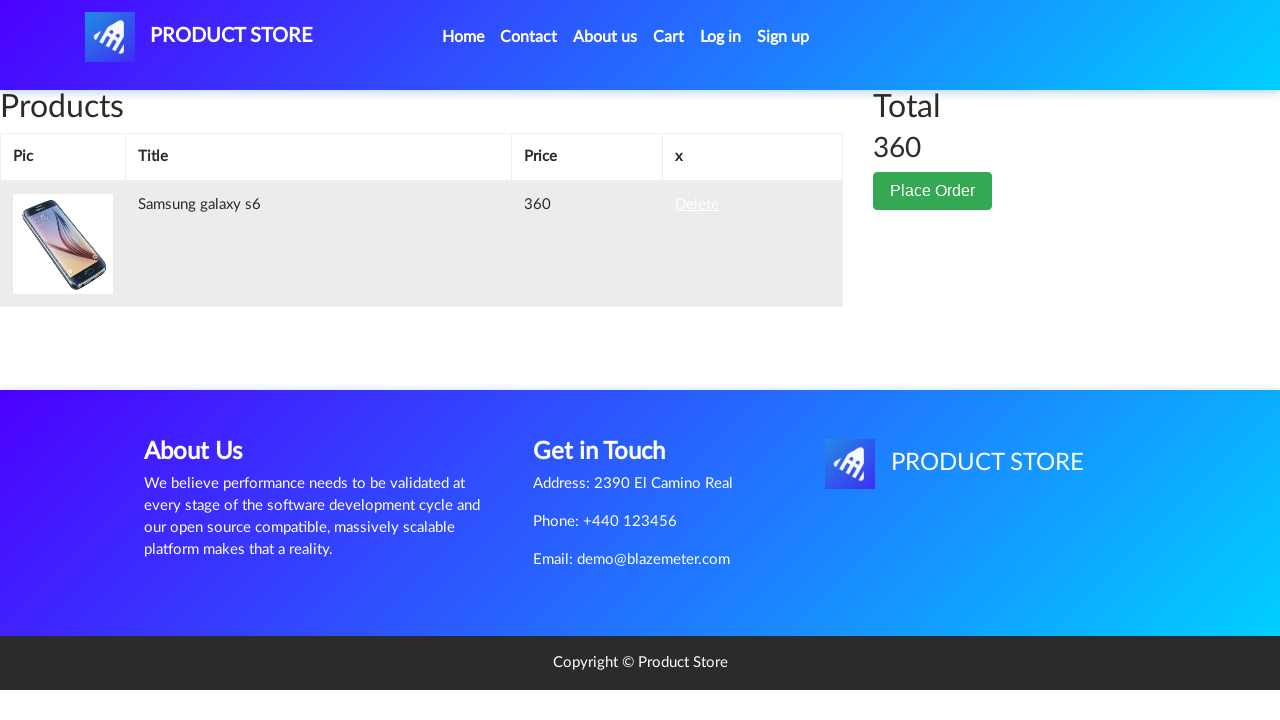

Waited for cart to update - cart is now empty
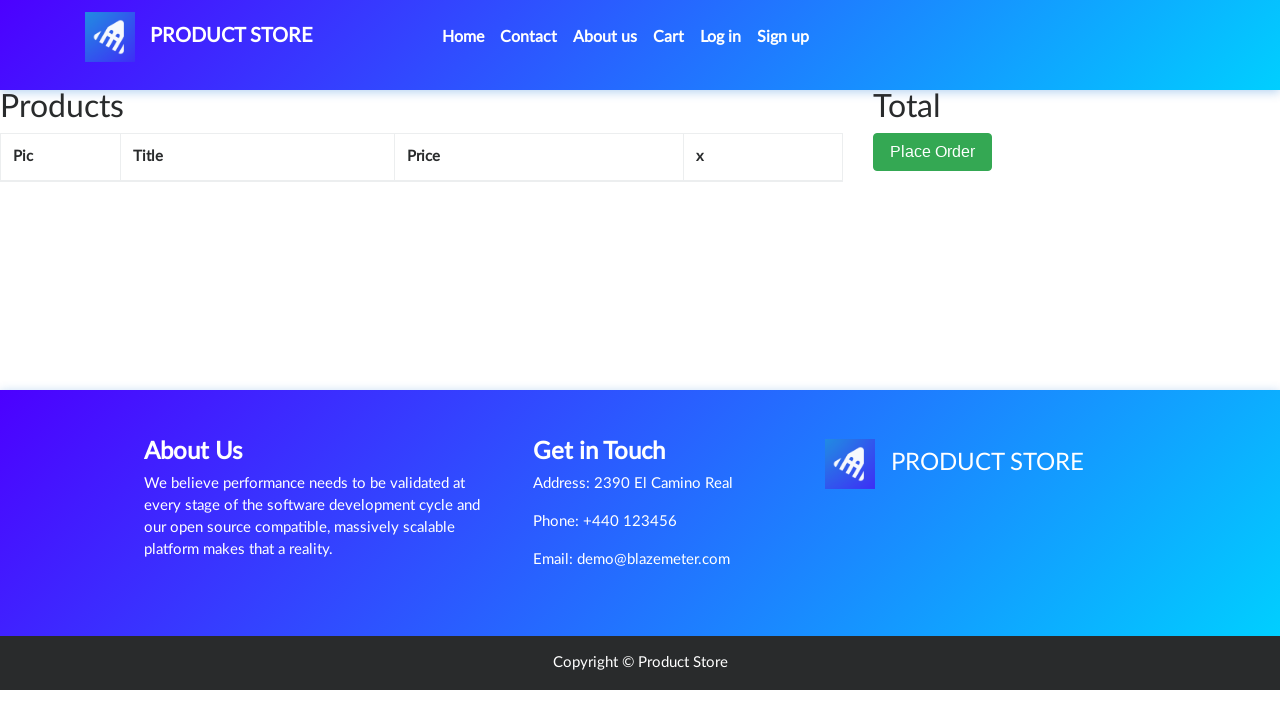

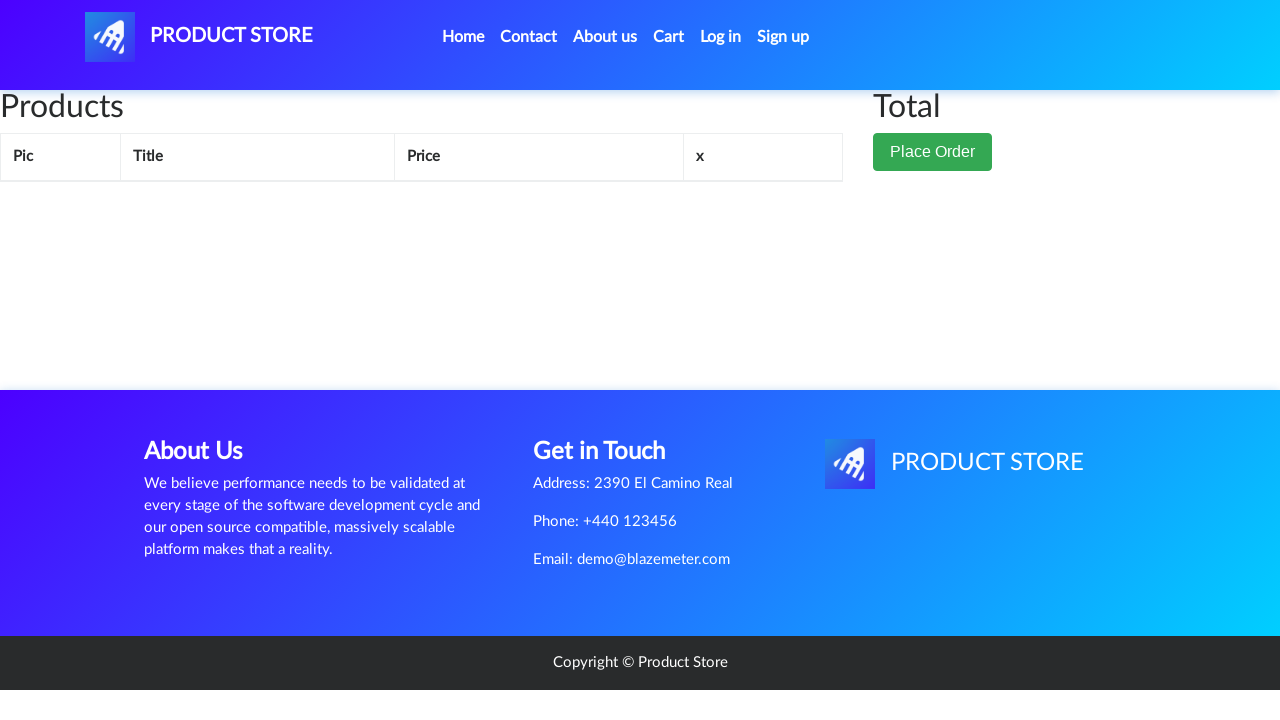